Tests cookie management operations by adding, retrieving, and deleting cookies on OTUS website

Starting URL: https://otus.ru/

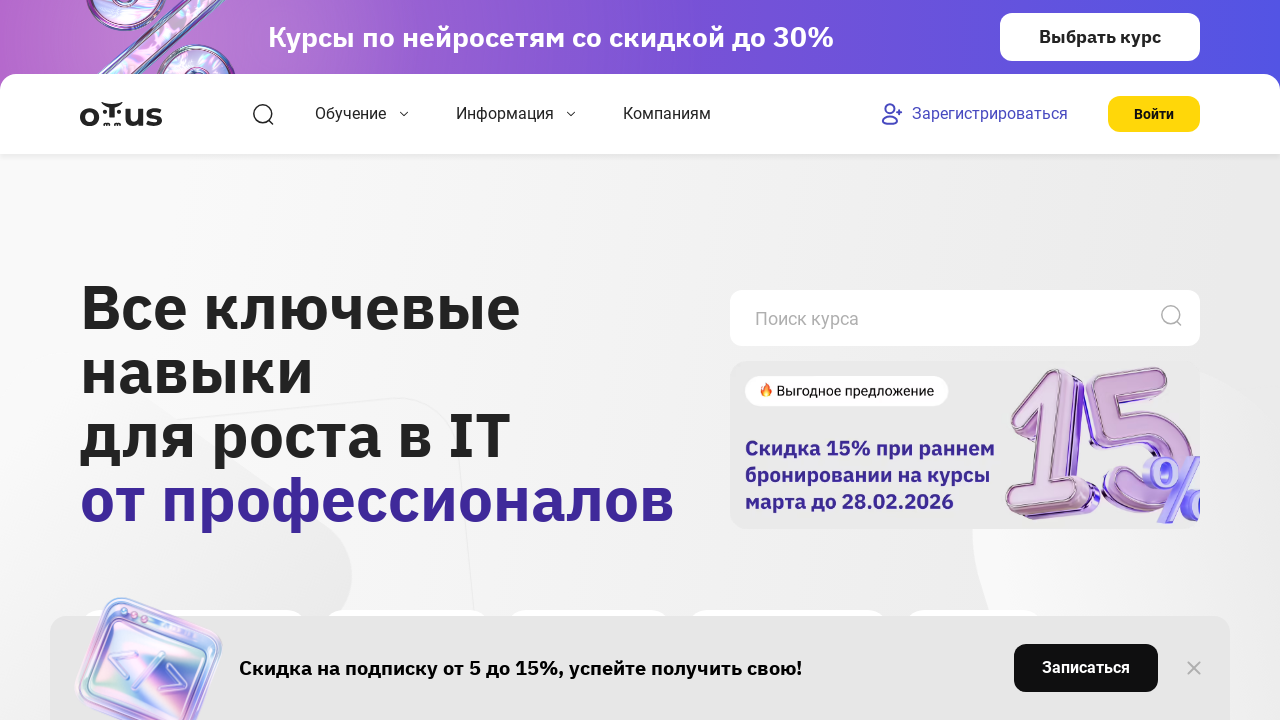

Added 4 cookies (Otus1, Otus2, Otus3, Otus4) to context
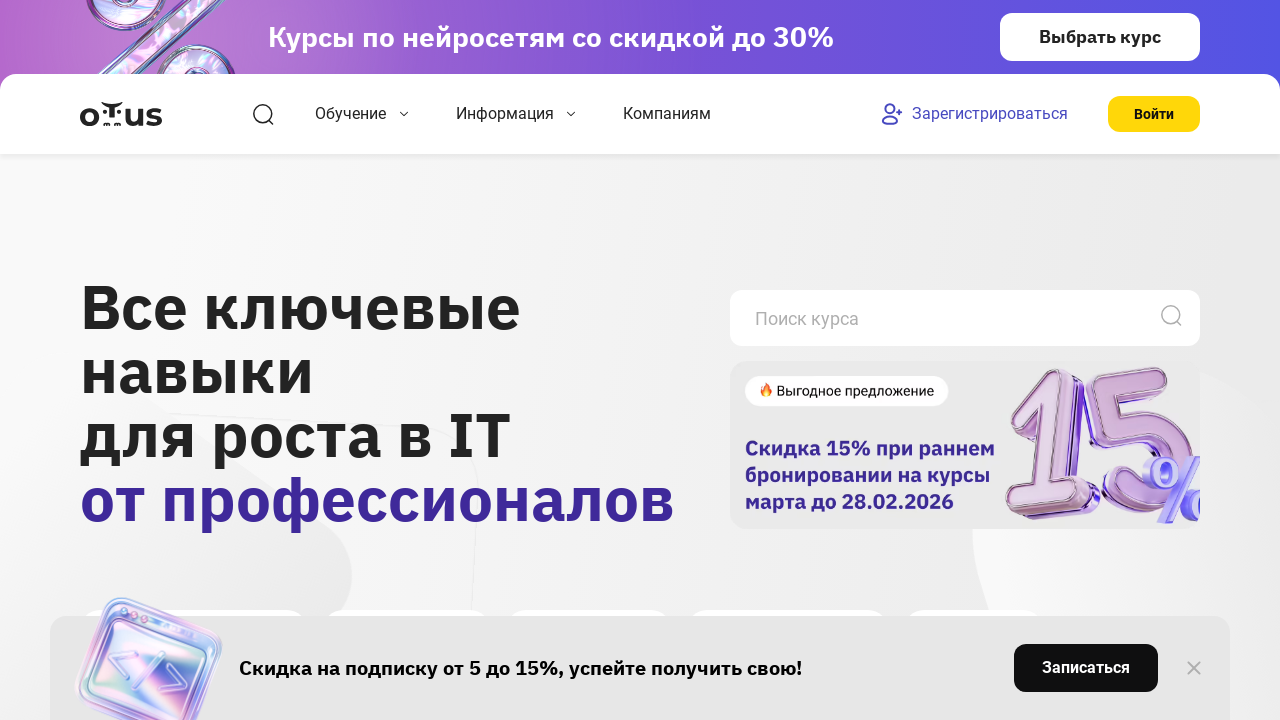

Retrieved all cookies from context: 15 cookies found
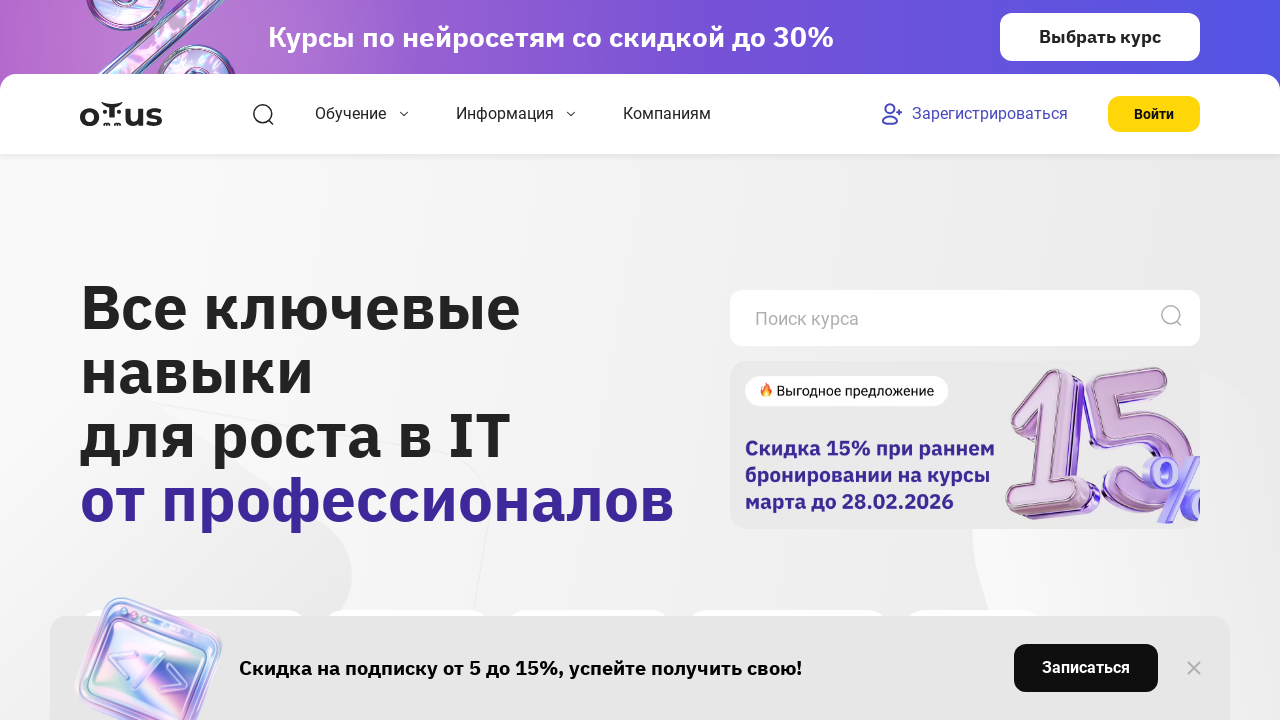

Filtered cookies to find 'Otus1' cookie
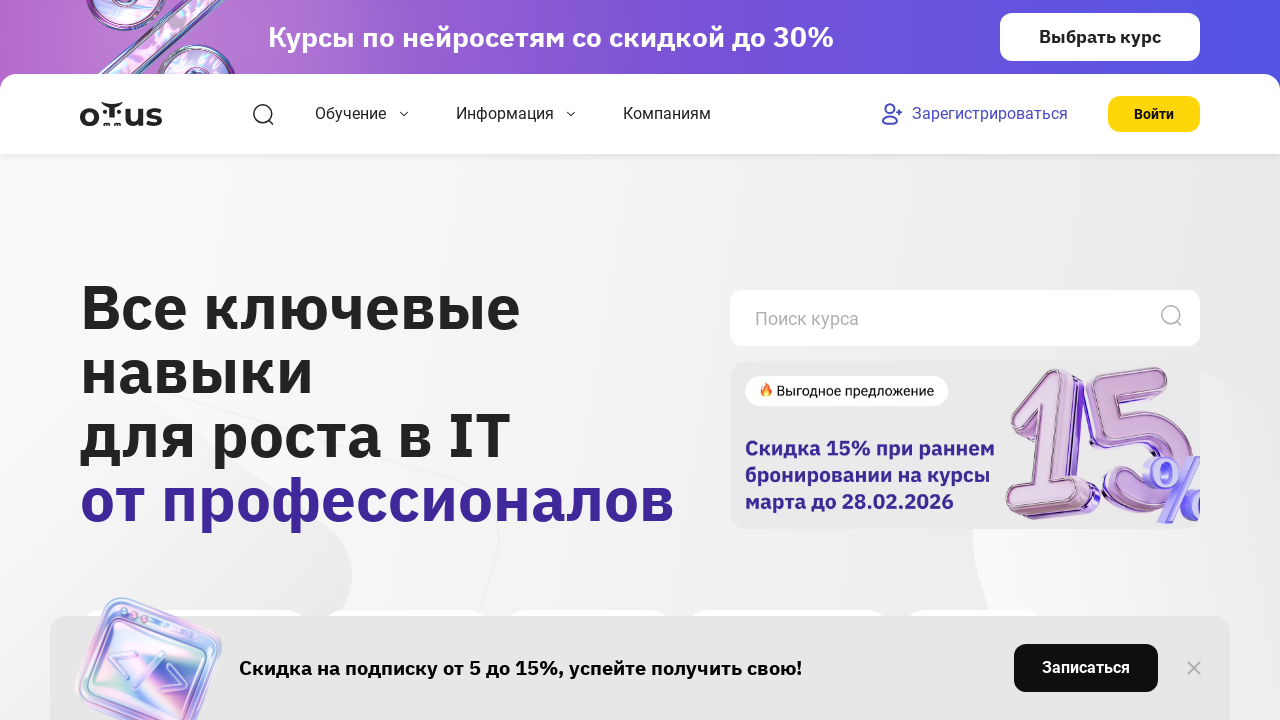

Found Otus1 cookie with value: Value1
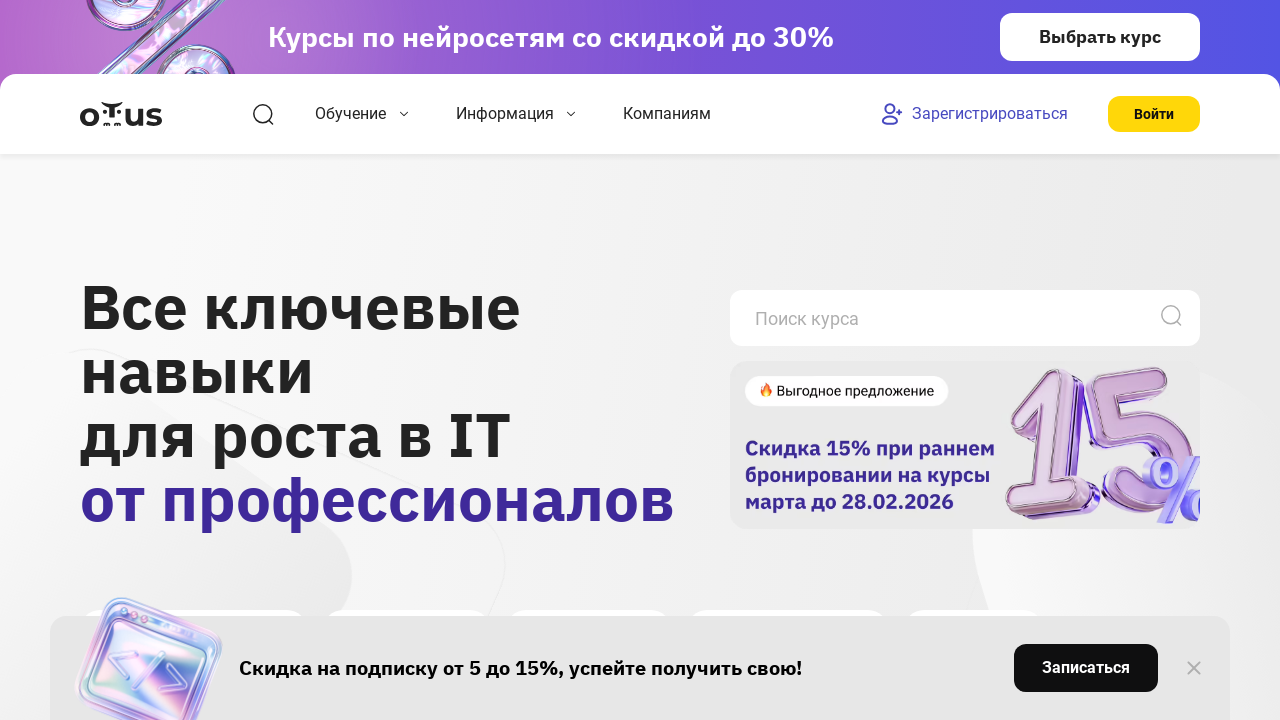

Deleted cookie 'Otus2' from context
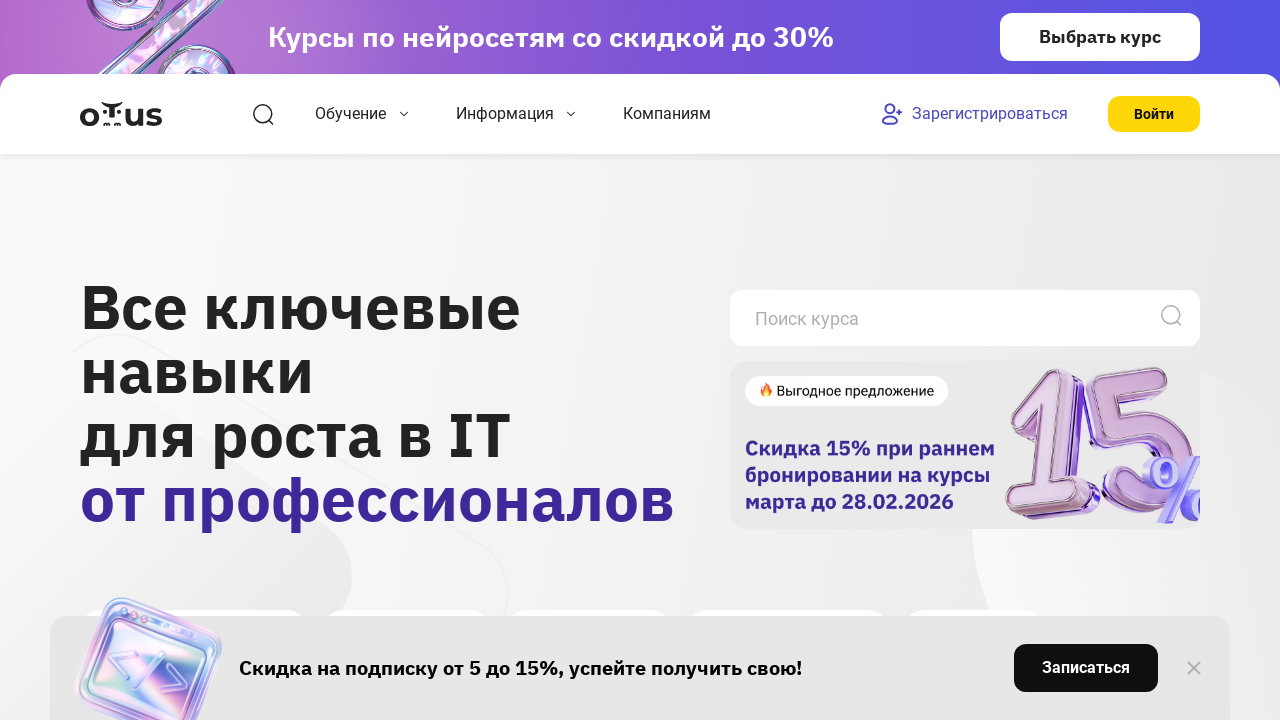

Deleted cookie 'Otus3' from context
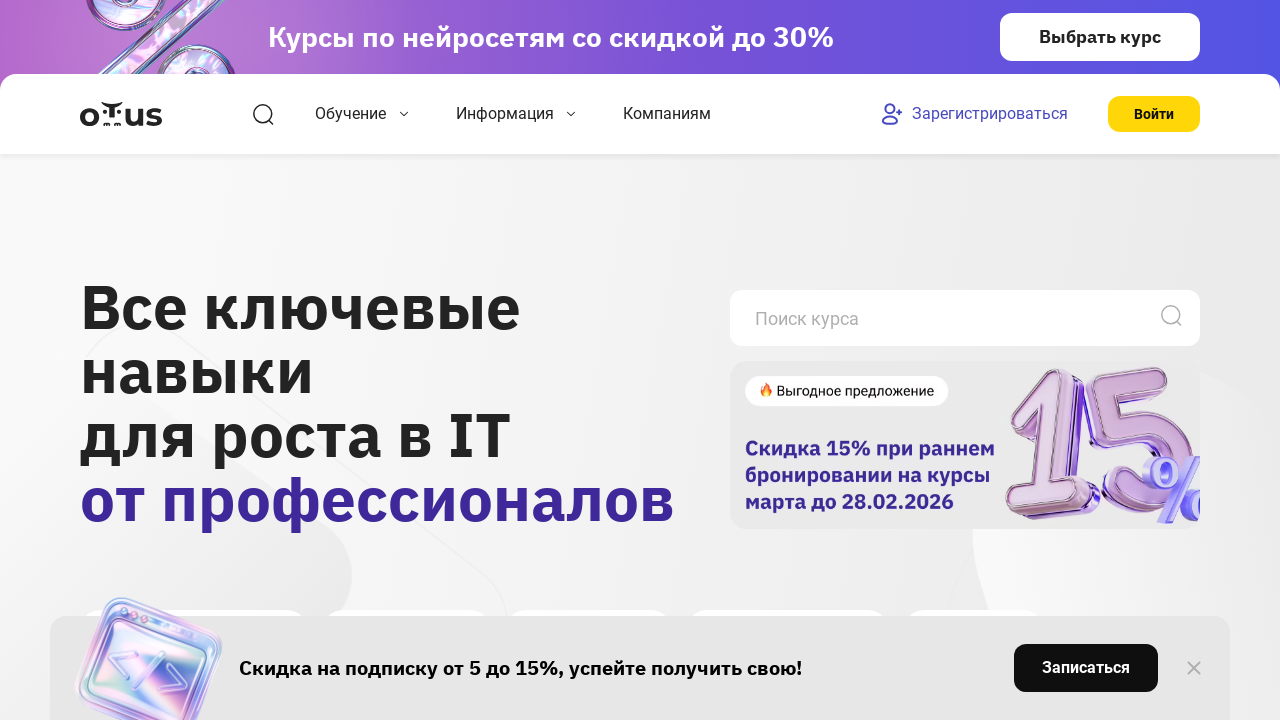

Cleared all remaining cookies from context
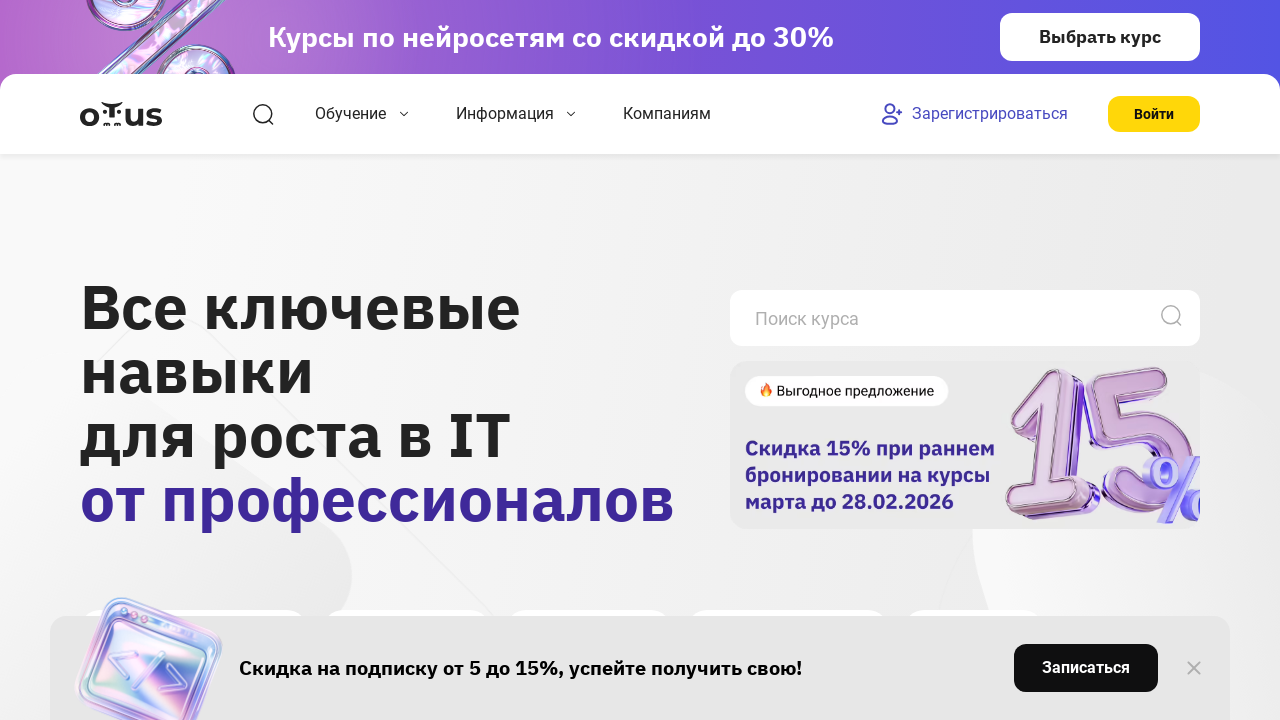

Verified all cookies deleted: 0 cookies remaining
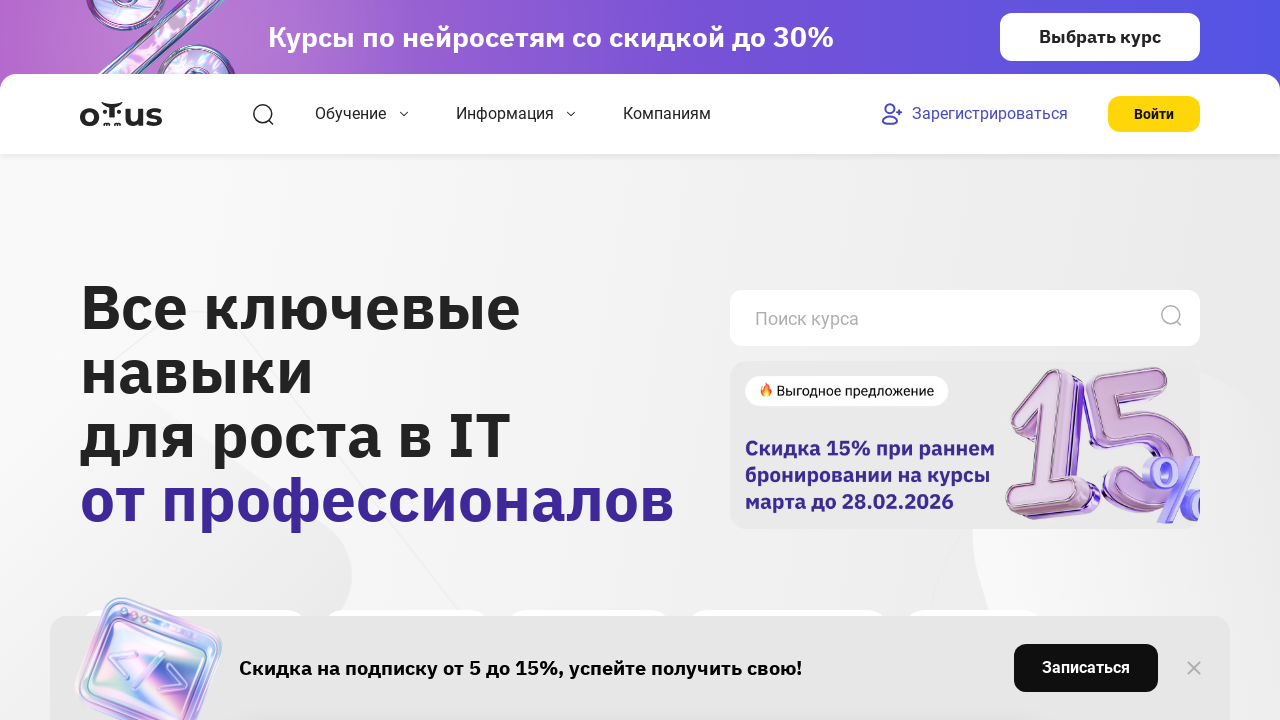

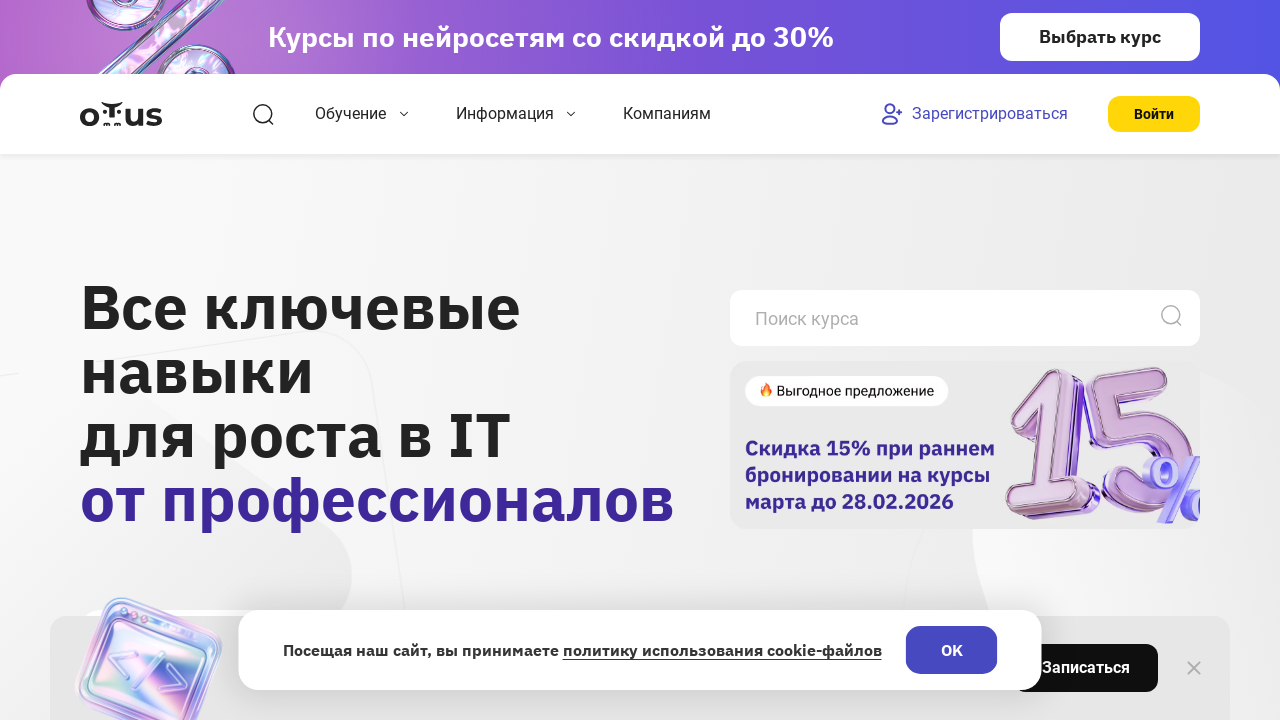